Navigates to a WordPress demo page with notifications disabled and maximizes the browser window

Starting URL: http://wordpressdemo.webkul.com/wordpress-latest-tweets/

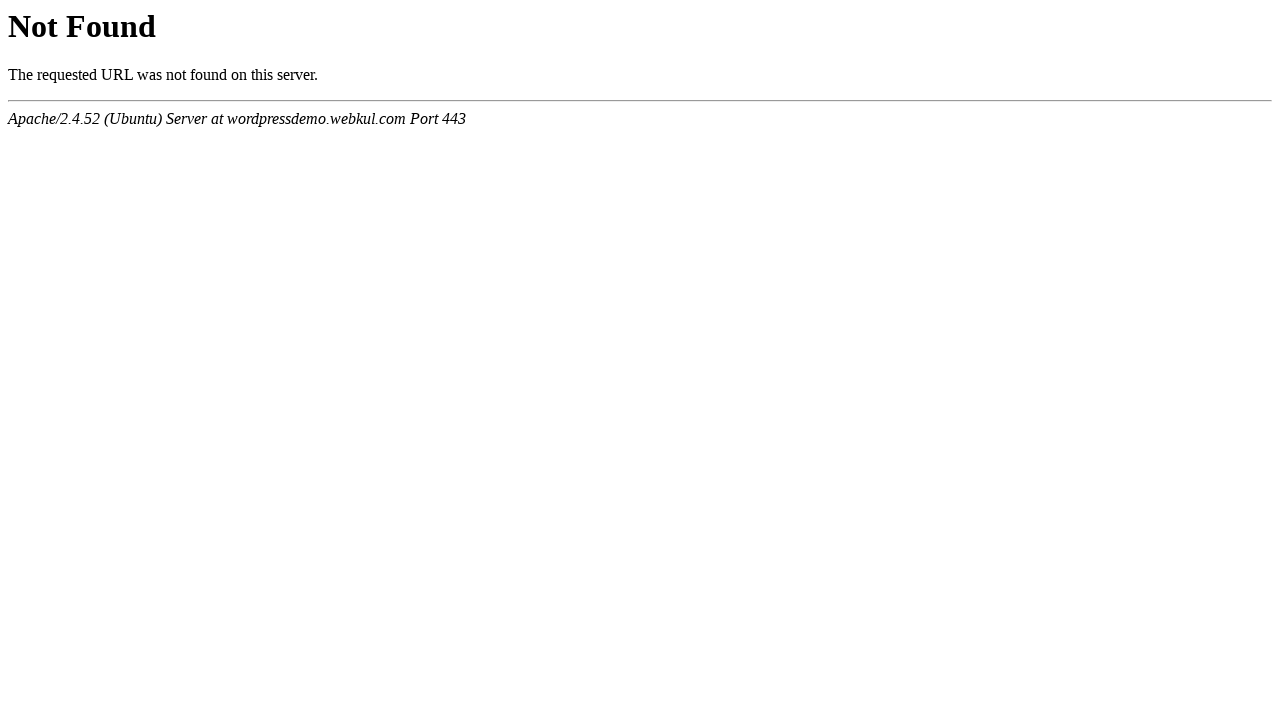

Set browser viewport to 1920x1080
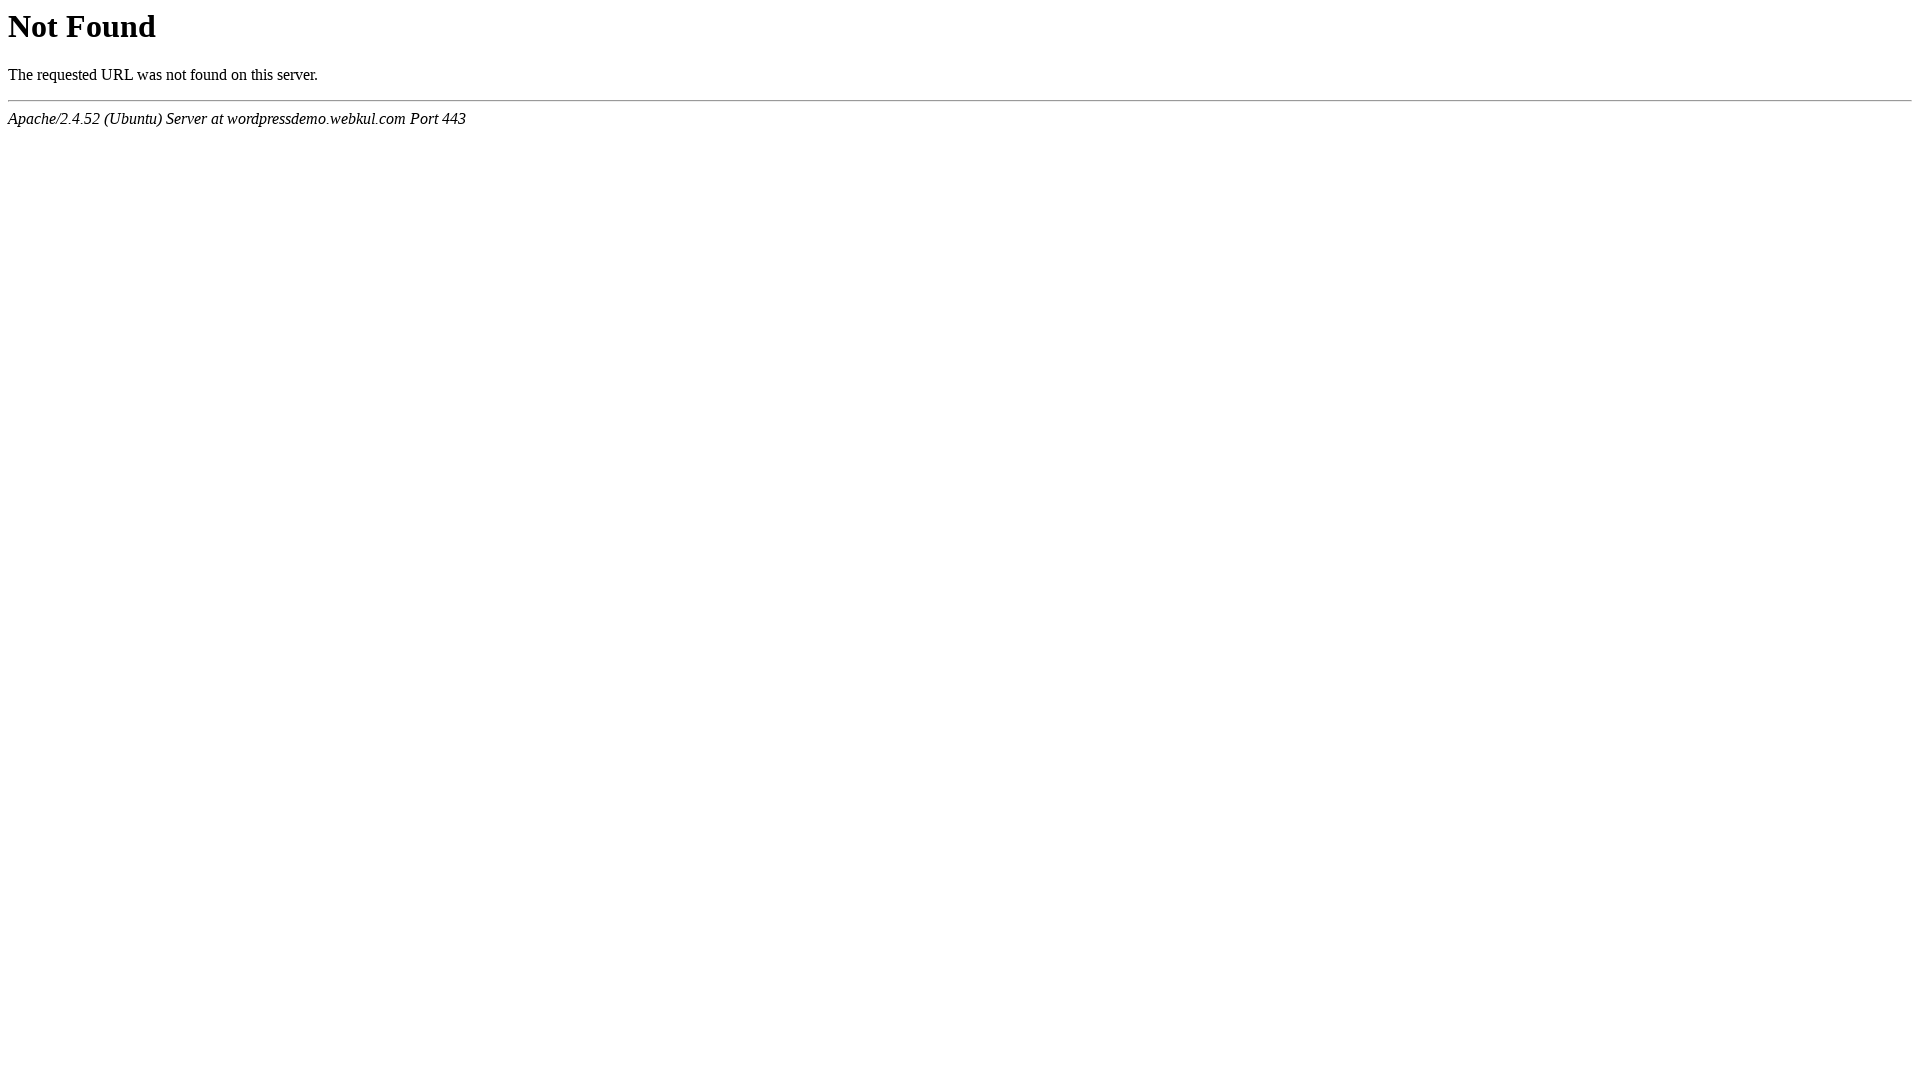

Waited for page to reach networkidle state with notifications disabled
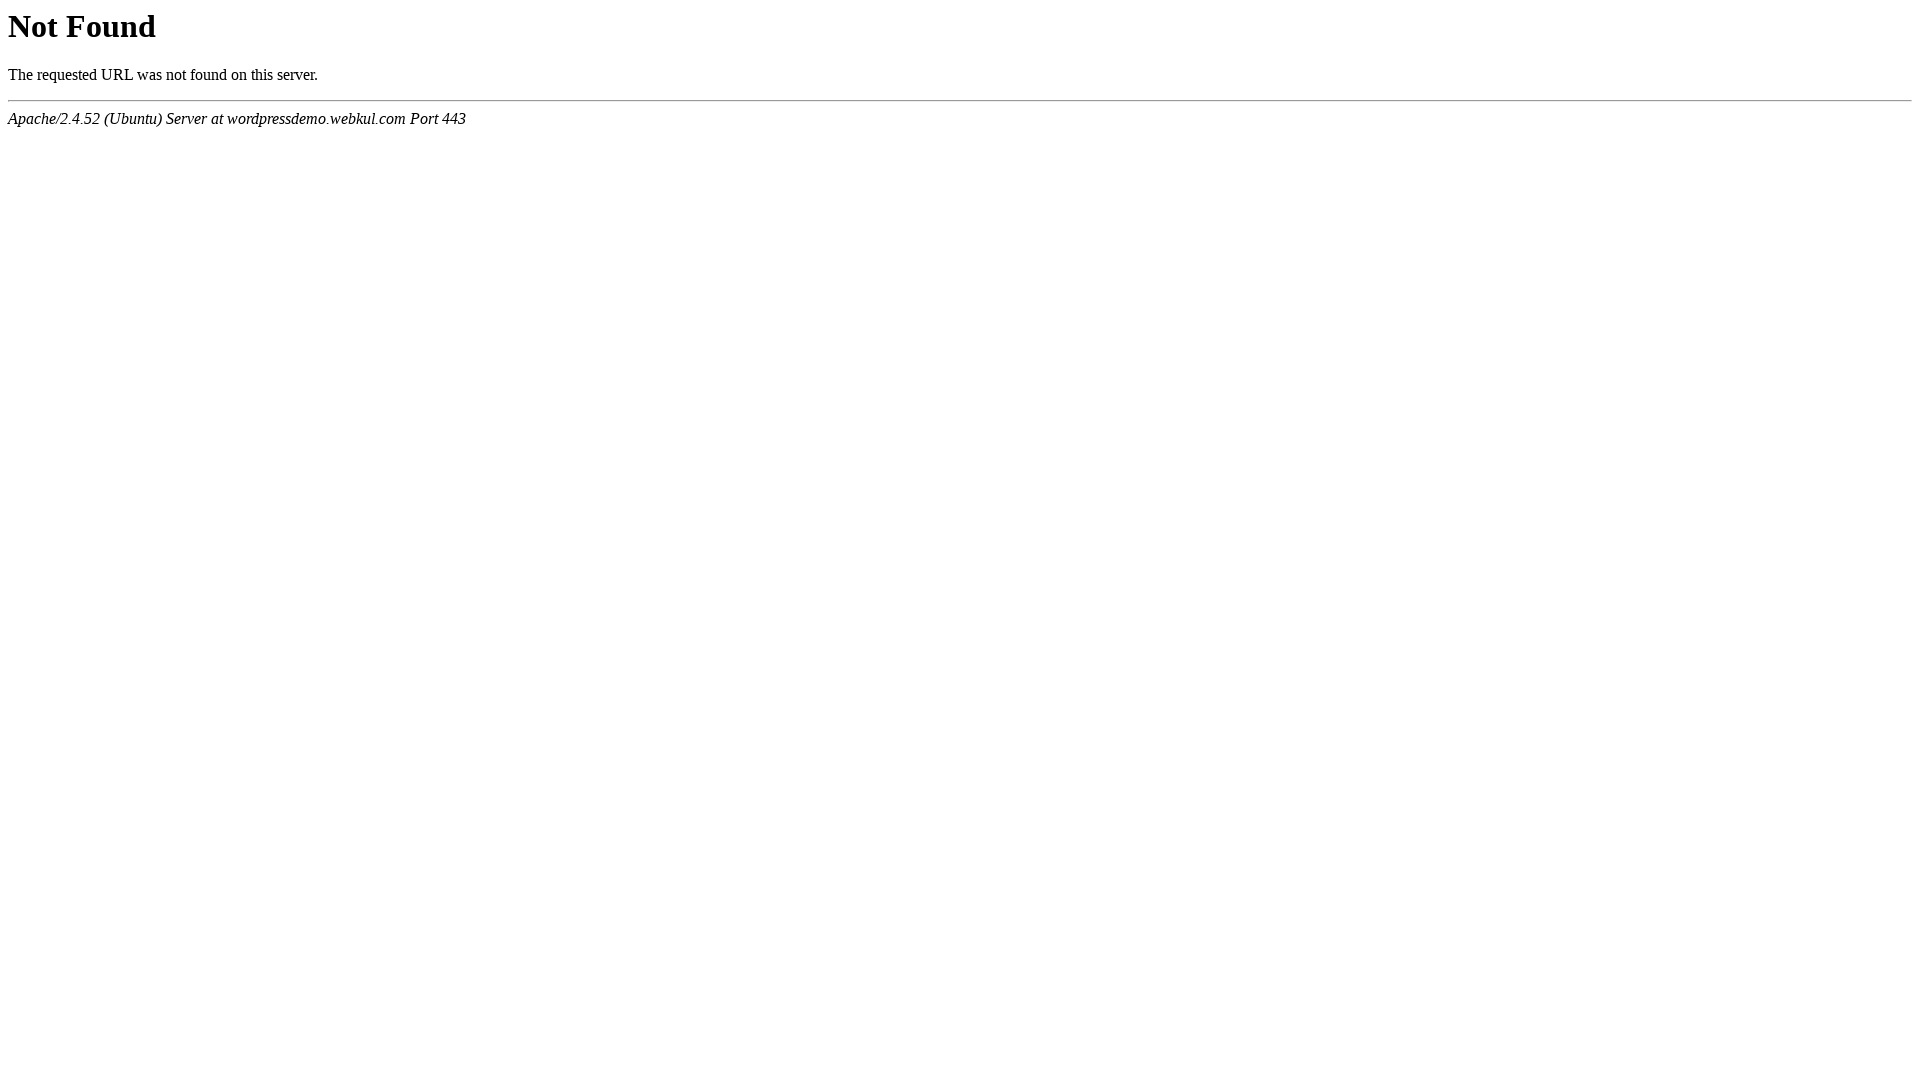

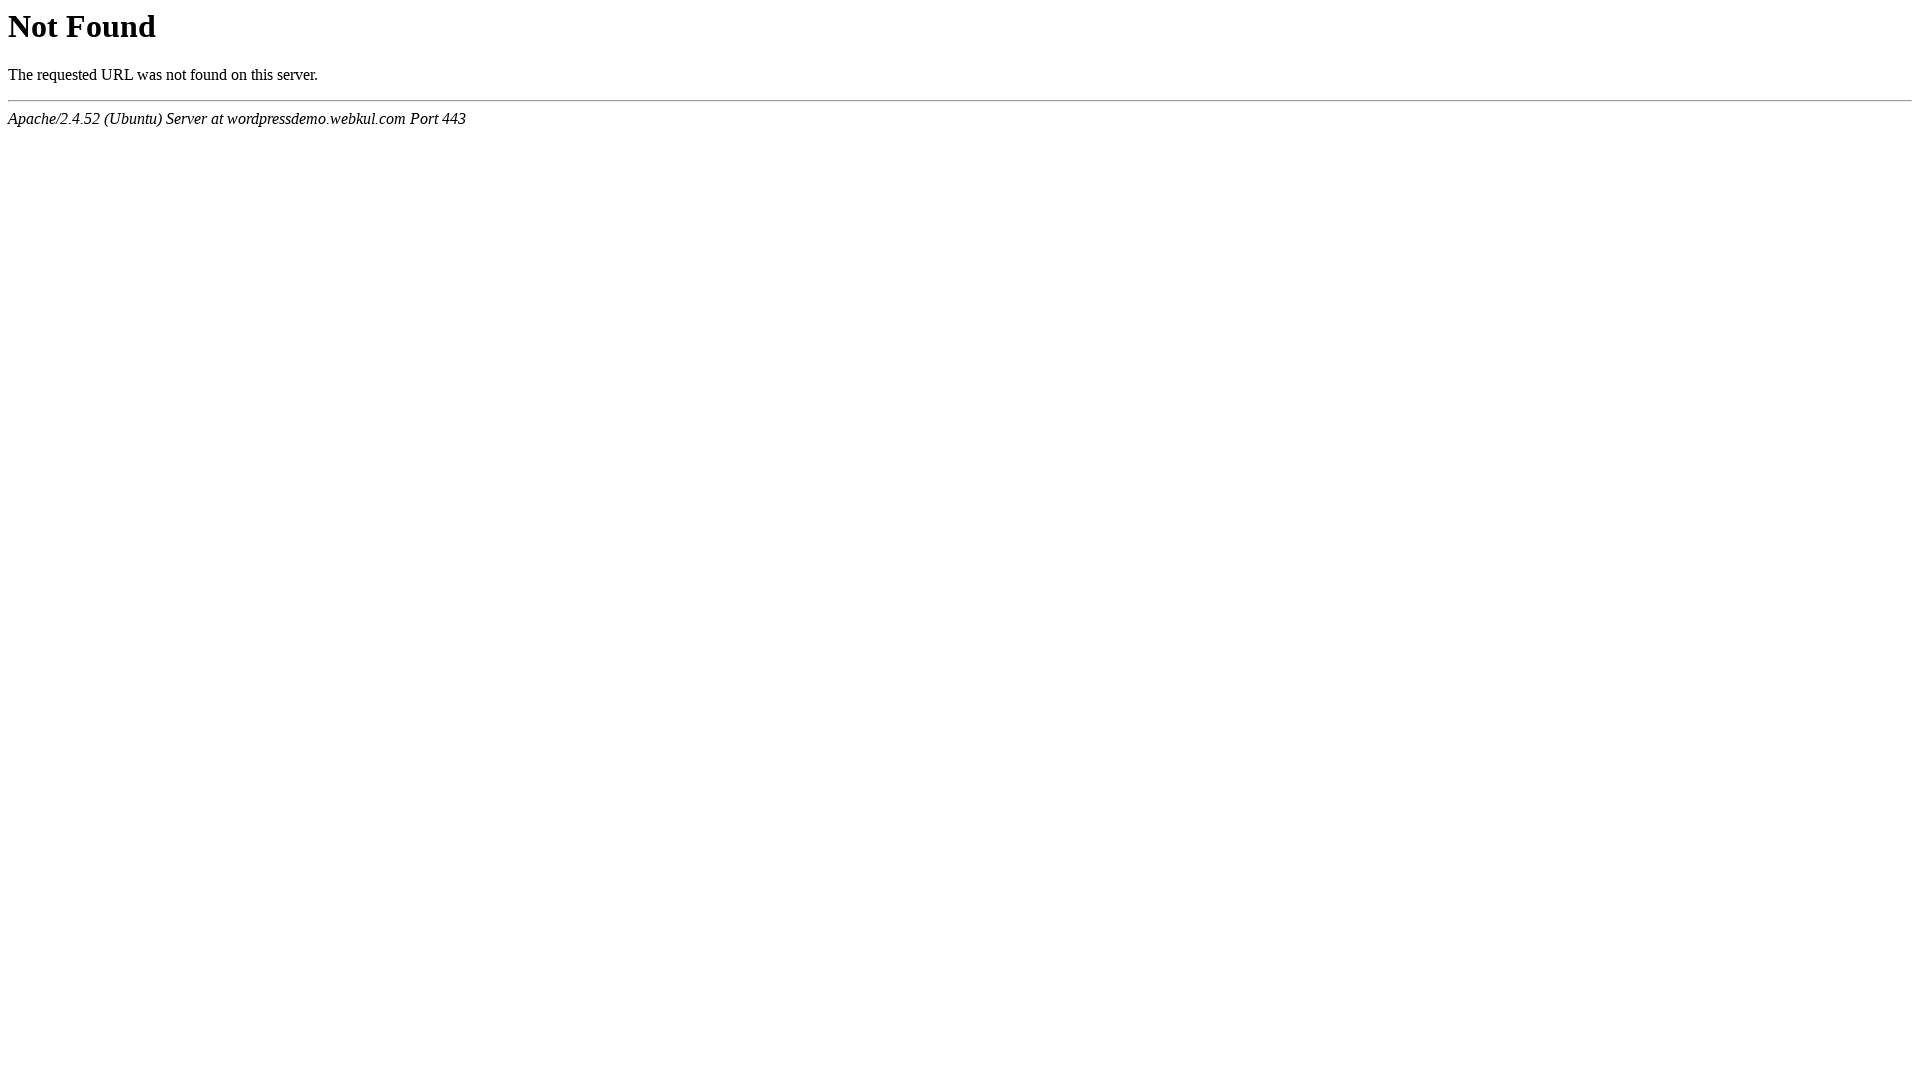